Tests drag and drop functionality by dragging a draggable element and dropping it onto a droppable target element within an iframe

Starting URL: http://jqueryui.com/droppable/

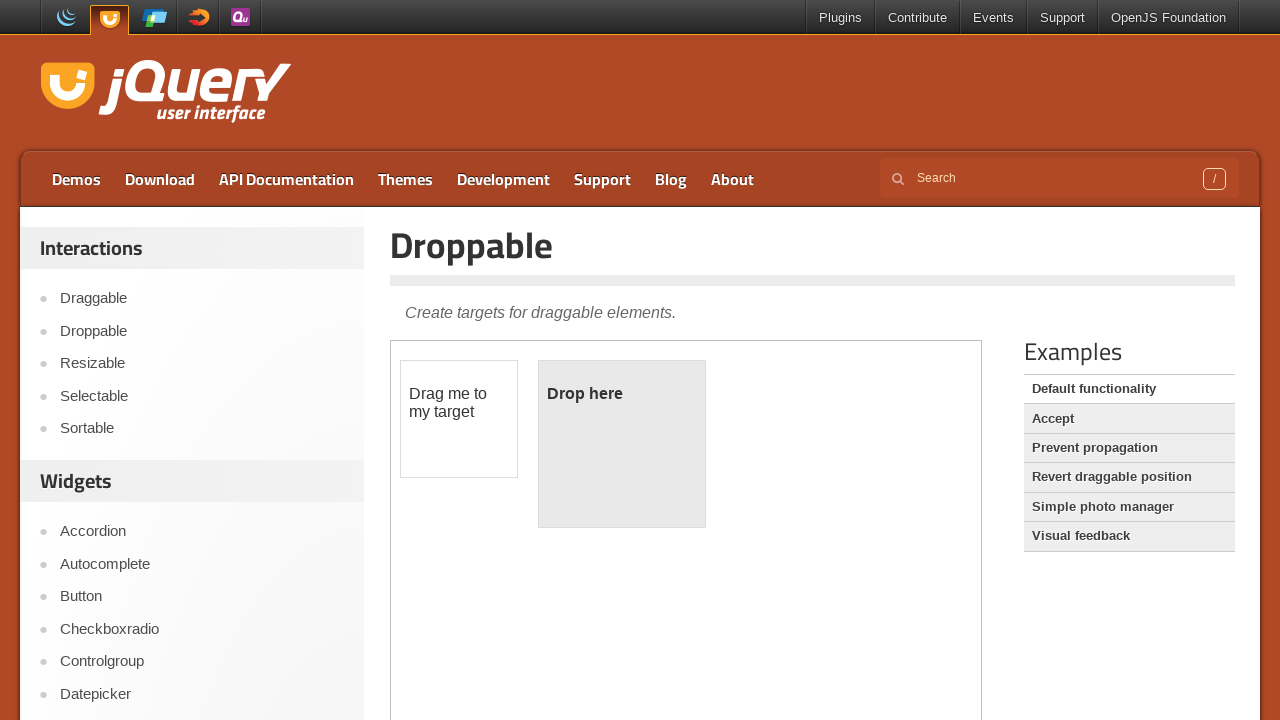

Located the first iframe containing the drag-drop demo
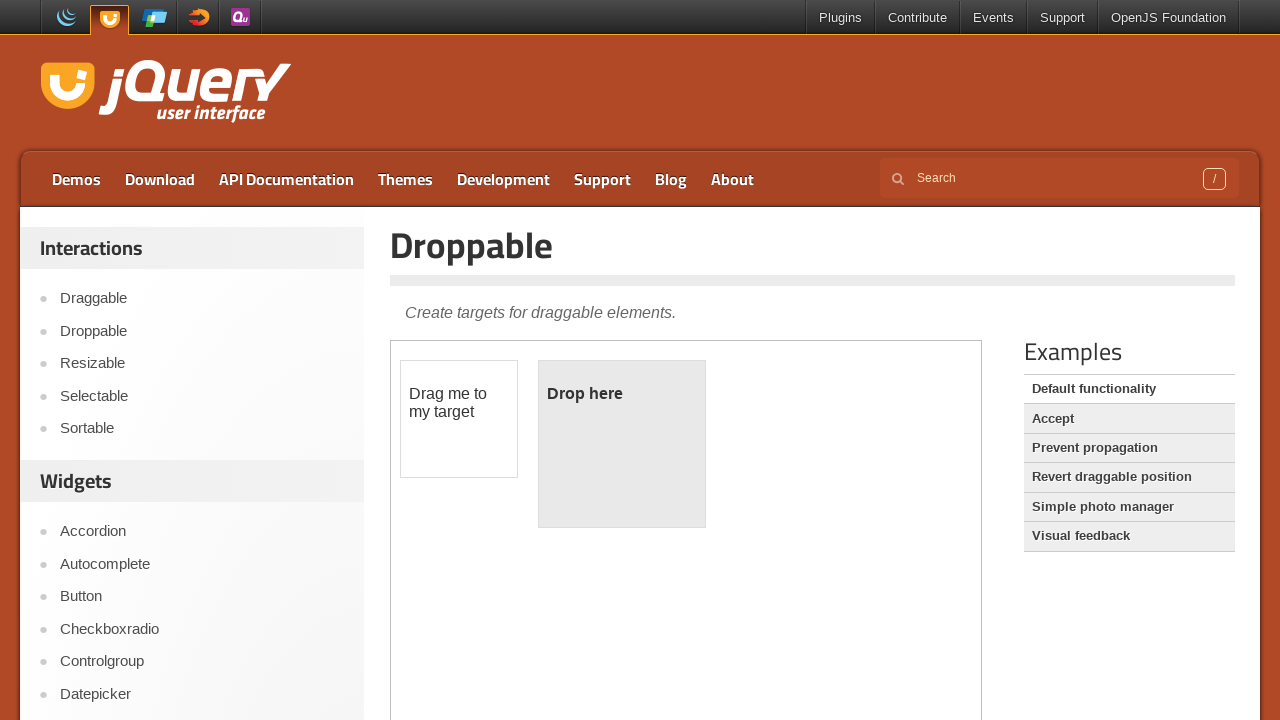

Located the draggable element with id 'draggable'
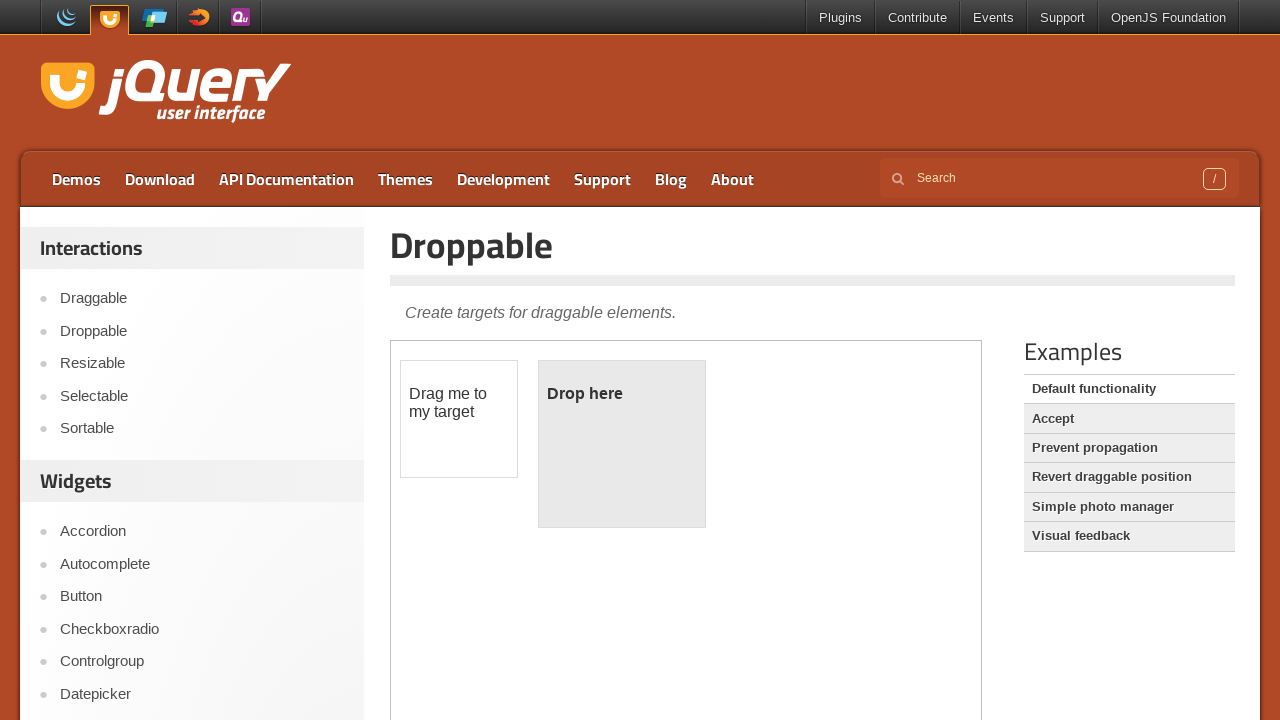

Located the droppable target element with id 'droppable'
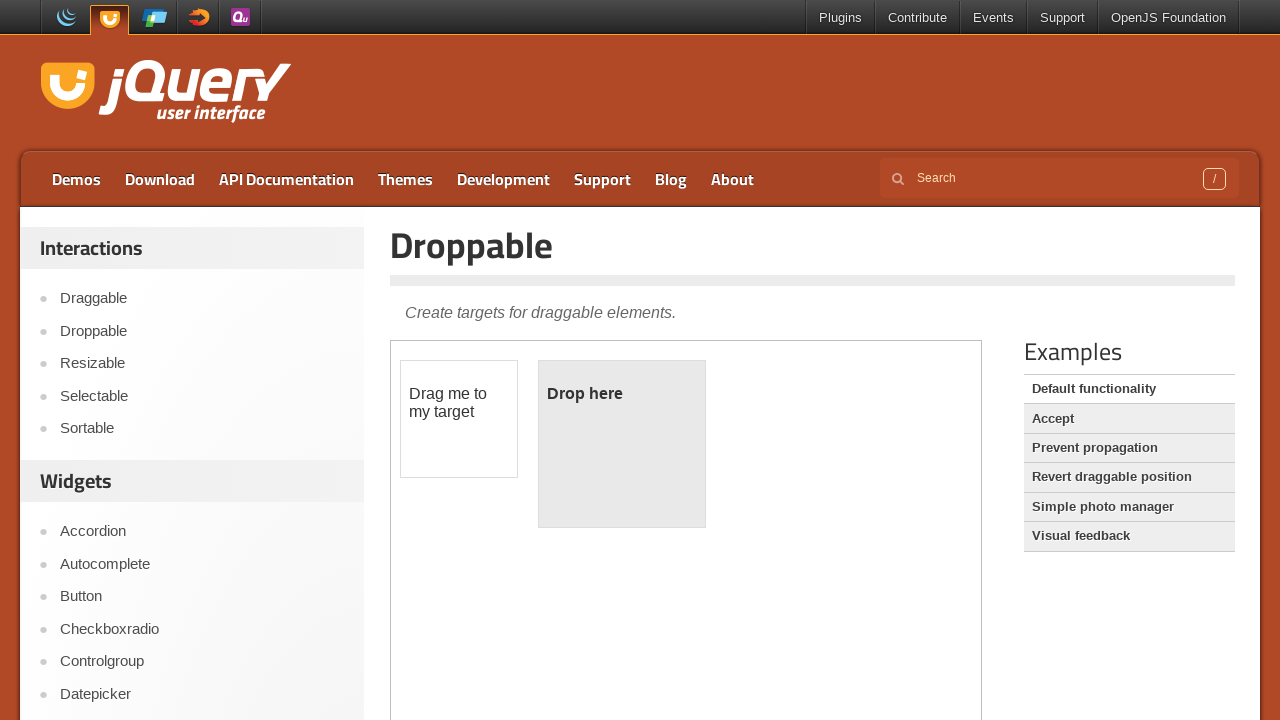

Performed drag and drop of draggable element onto droppable target at (622, 444)
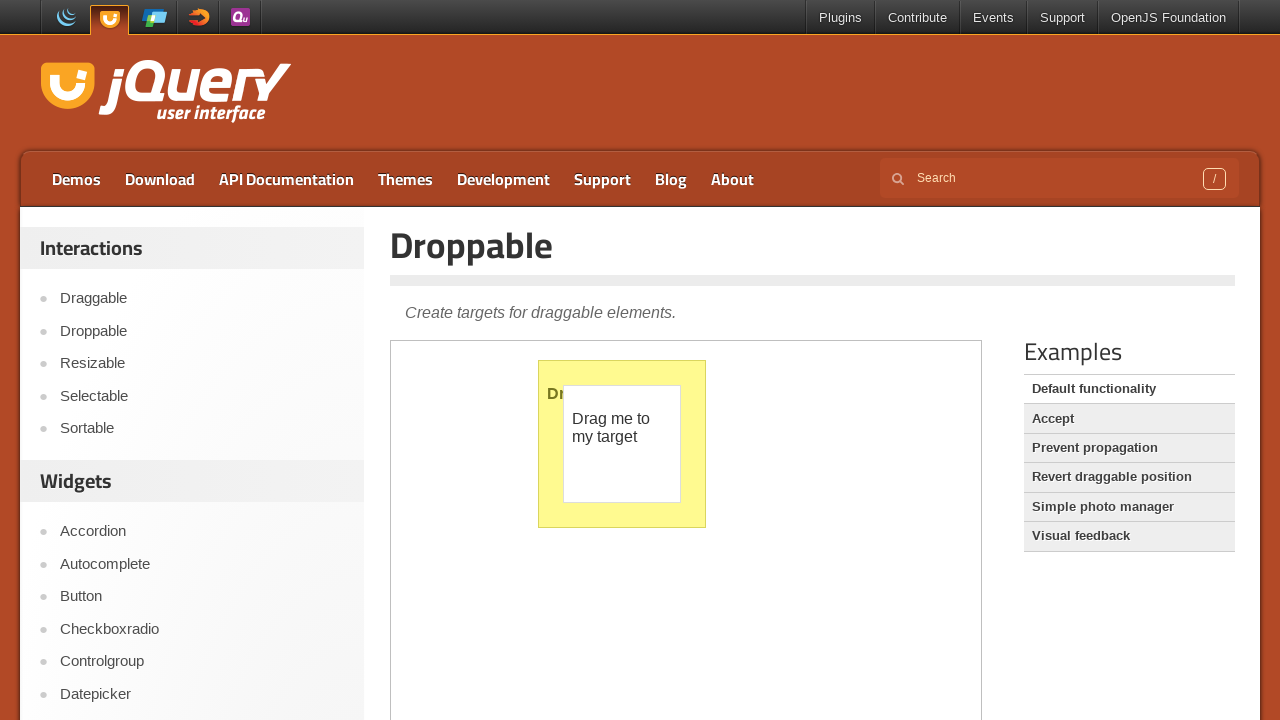

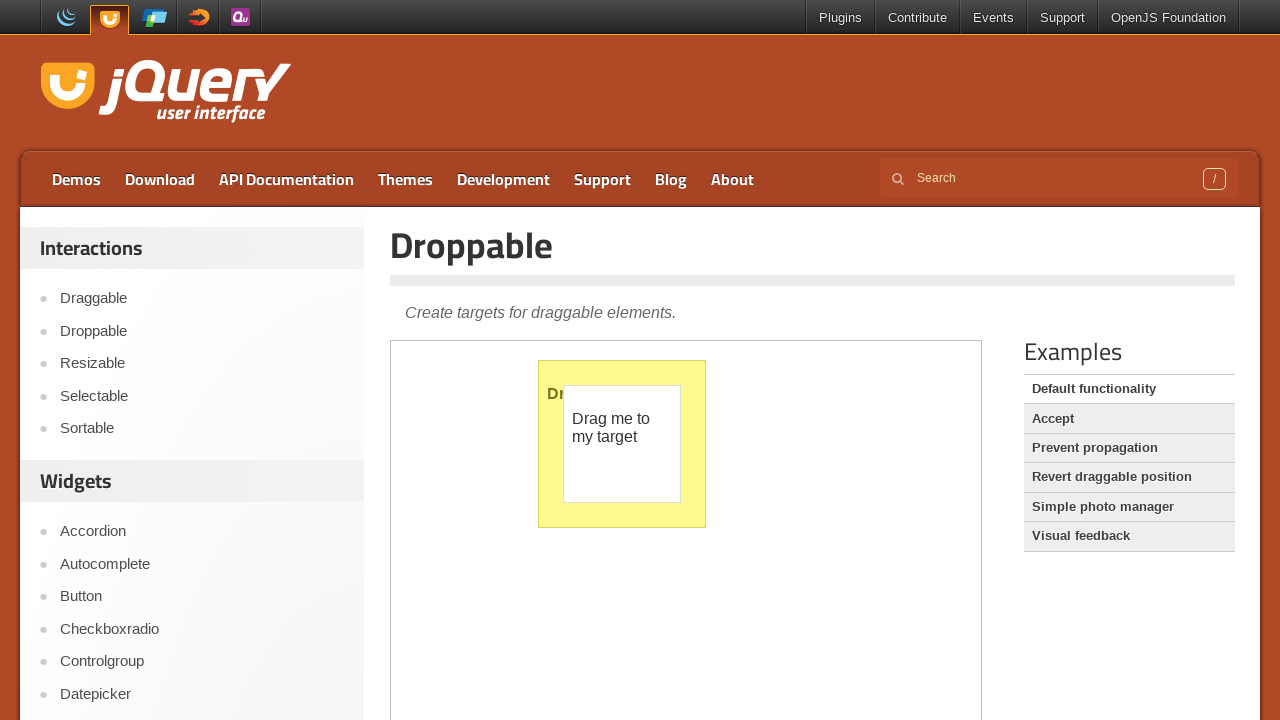